Tests navigation through a practice automation website by closing a banner, clicking a toggle menu, selecting a dropdown option, and clicking on a course link

Starting URL: https://www.automationtesting.co.uk/index.html

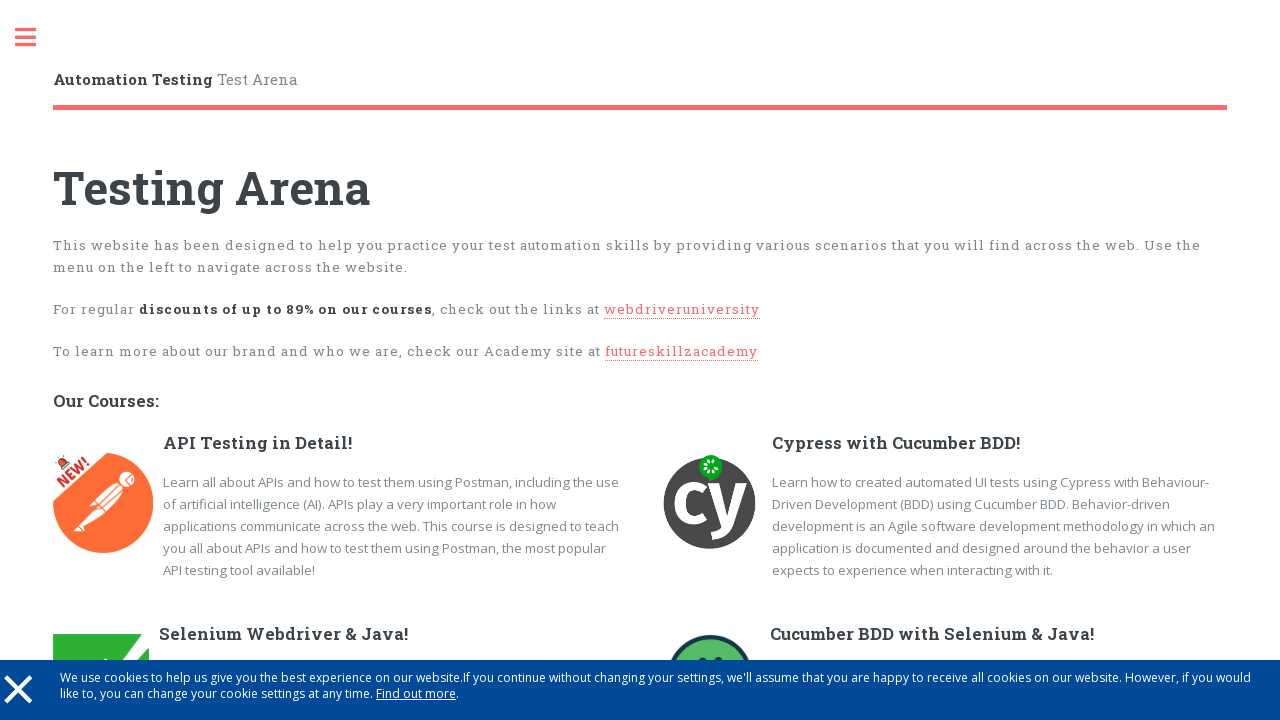

Closed the banner by clicking the × button at (18, 688) on a >> internal:has-text="\u00d7"i
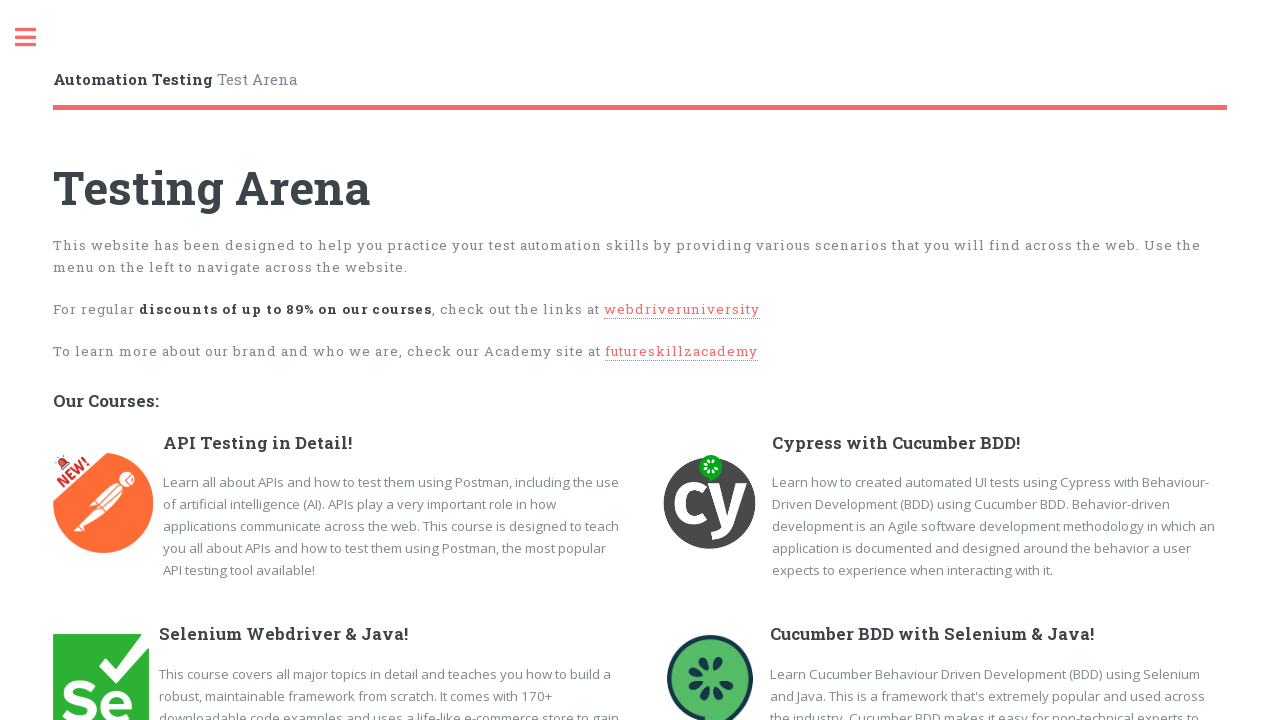

Clicked the toggle menu at (36, 38) on internal:role=link[name=" Toggle"i]
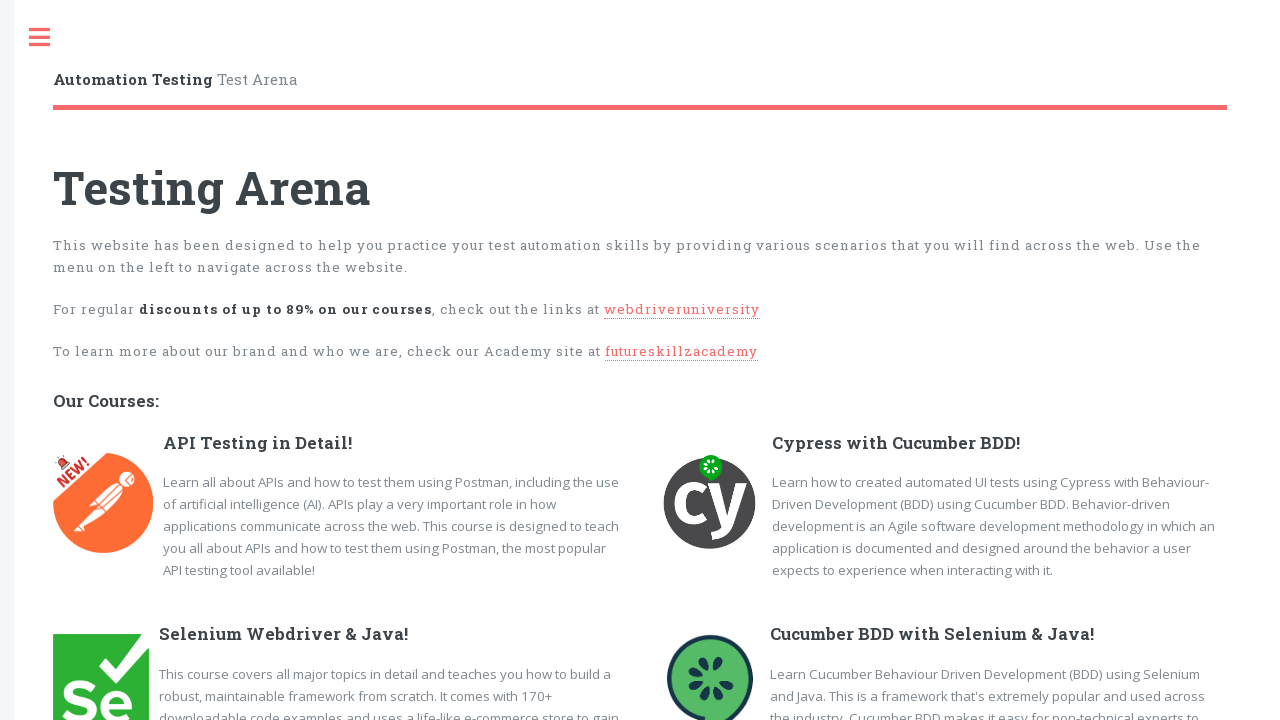

Selected 'DropDown Checkbox Radio' from the dropdown menu at (144, 460) on internal:role=link[name="DropDown Checkbox Radio"i]
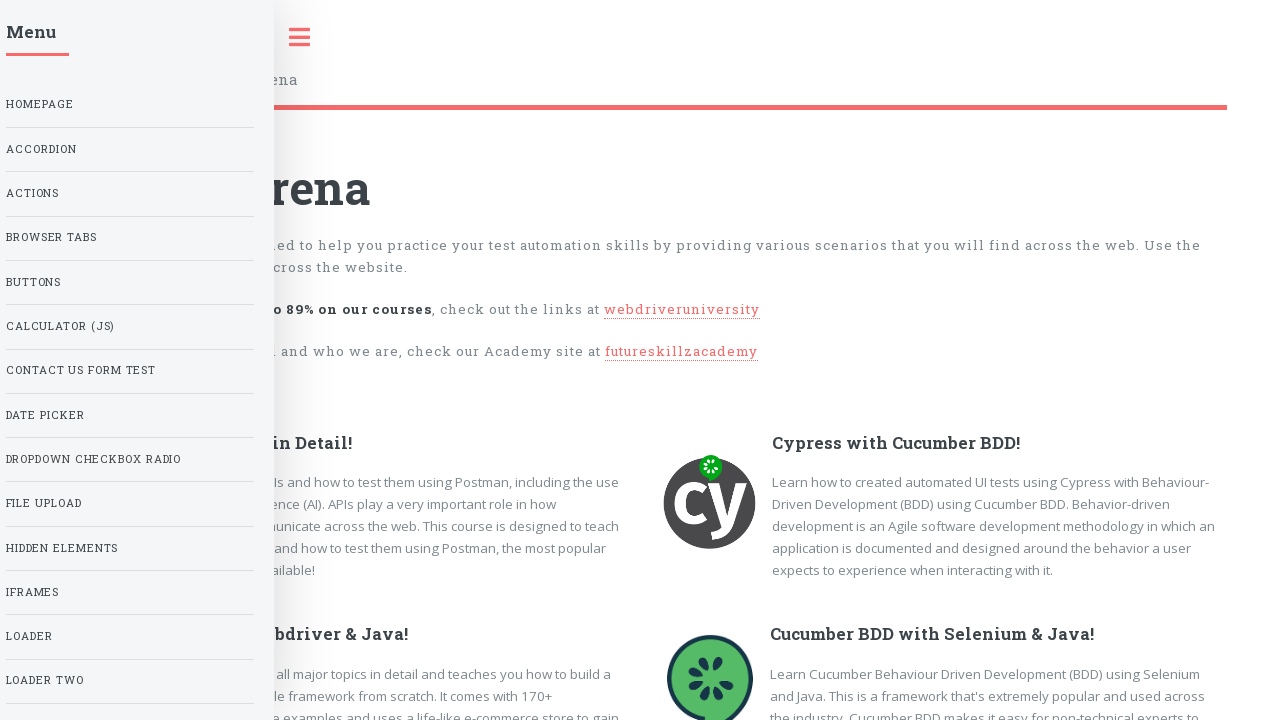

Clicked on the 'Cucumber BDD with Selenium &' course link at (932, 634) on internal:role=link[name="Cucumber BDD with Selenium &"i]
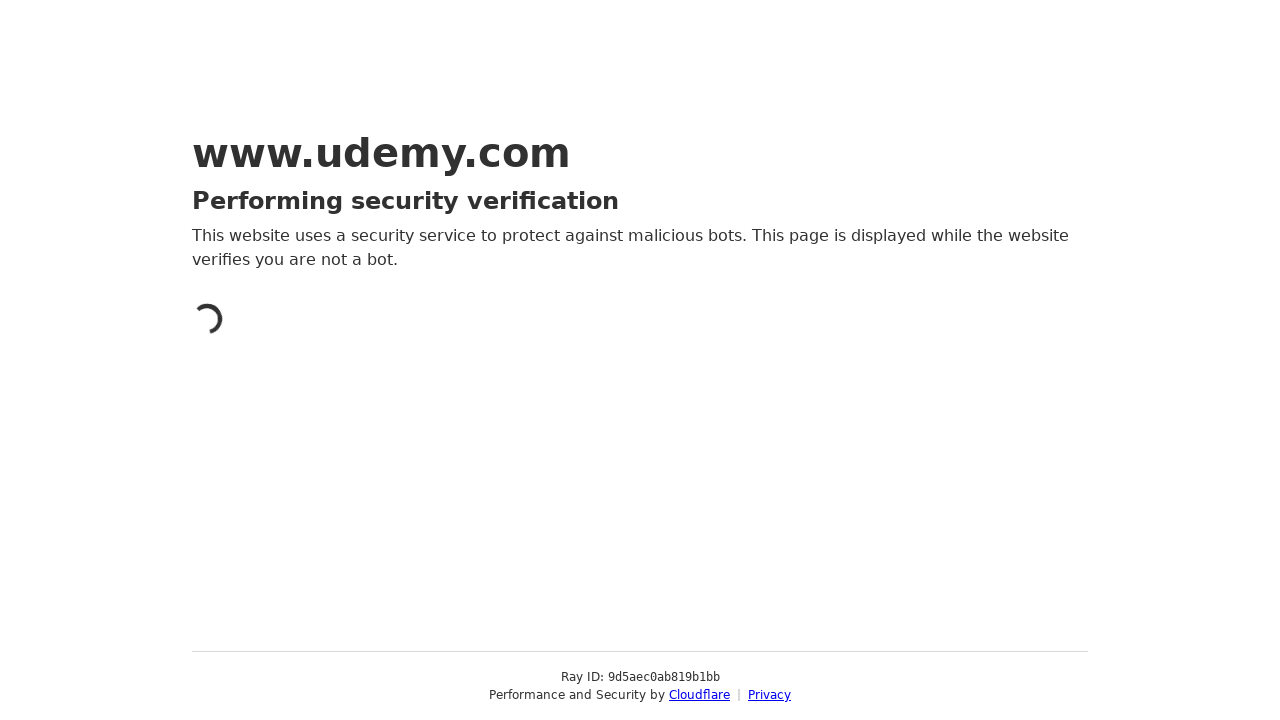

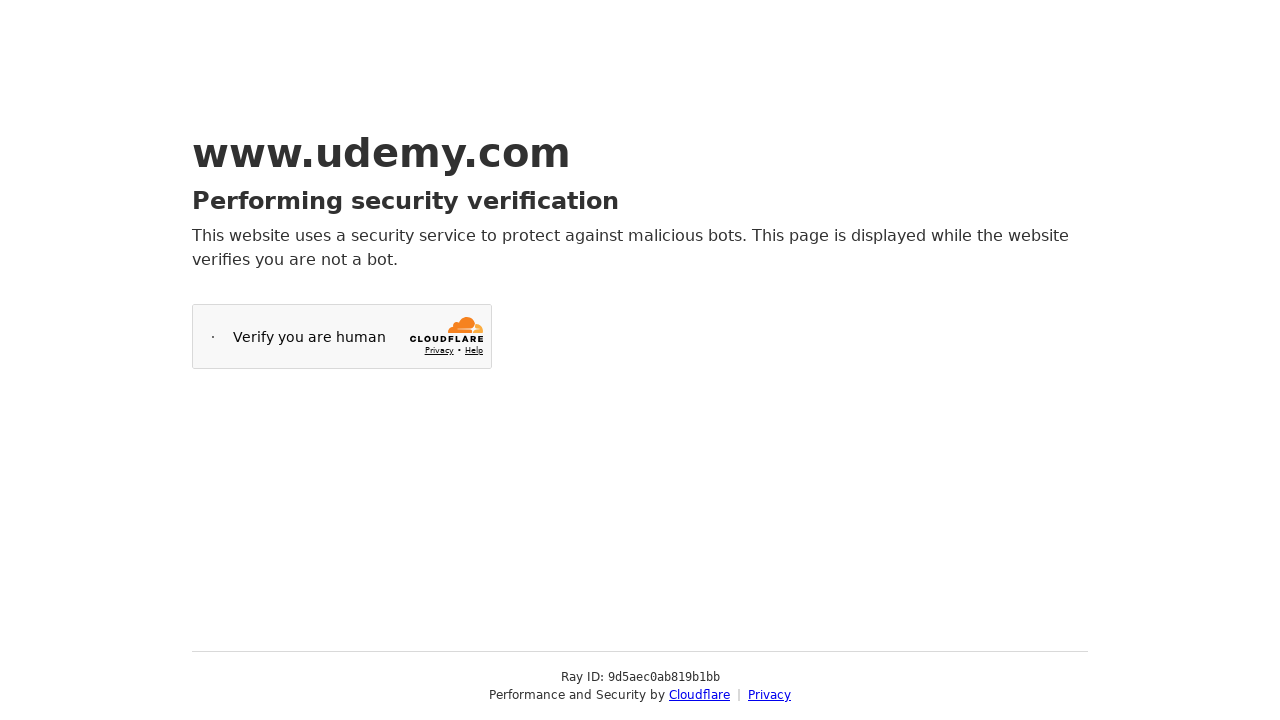